Tests social media icon navigation by clicking each icon and verifying that new tabs open correctly

Starting URL: https://itude-manado-blora.web.app/id/food/home

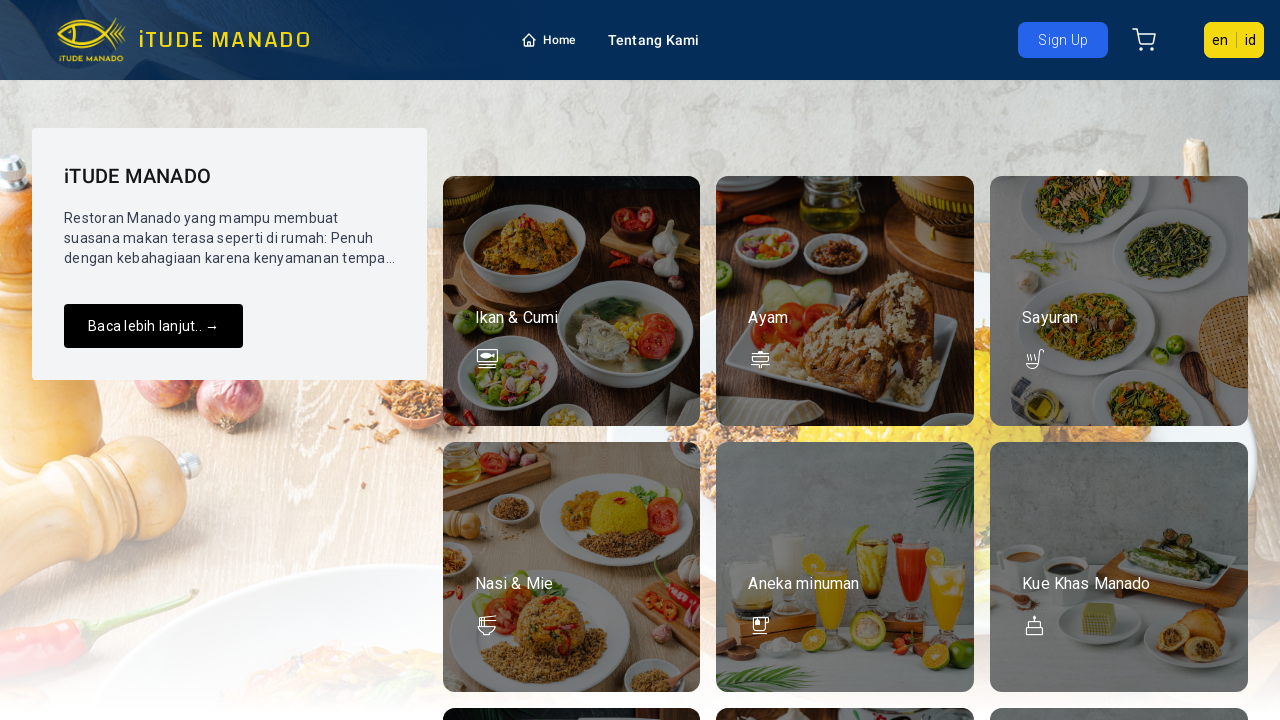

Navigated to social media icons test page
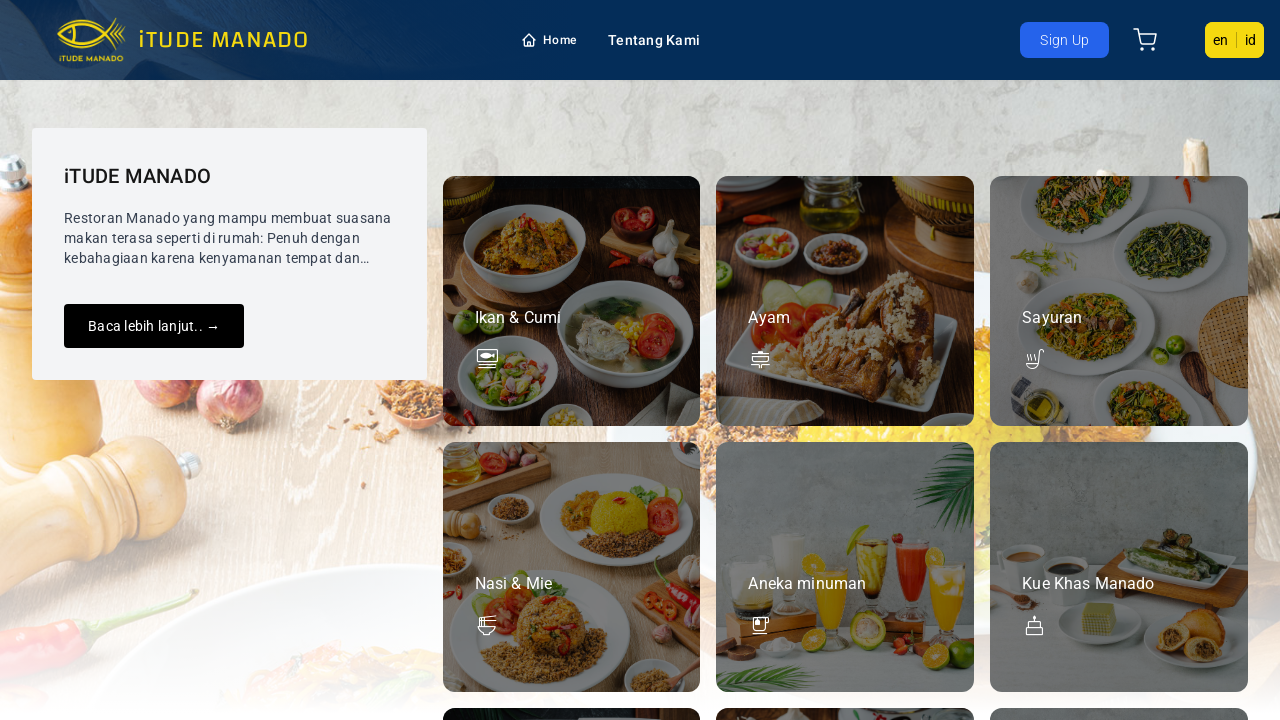

Located social media icons container
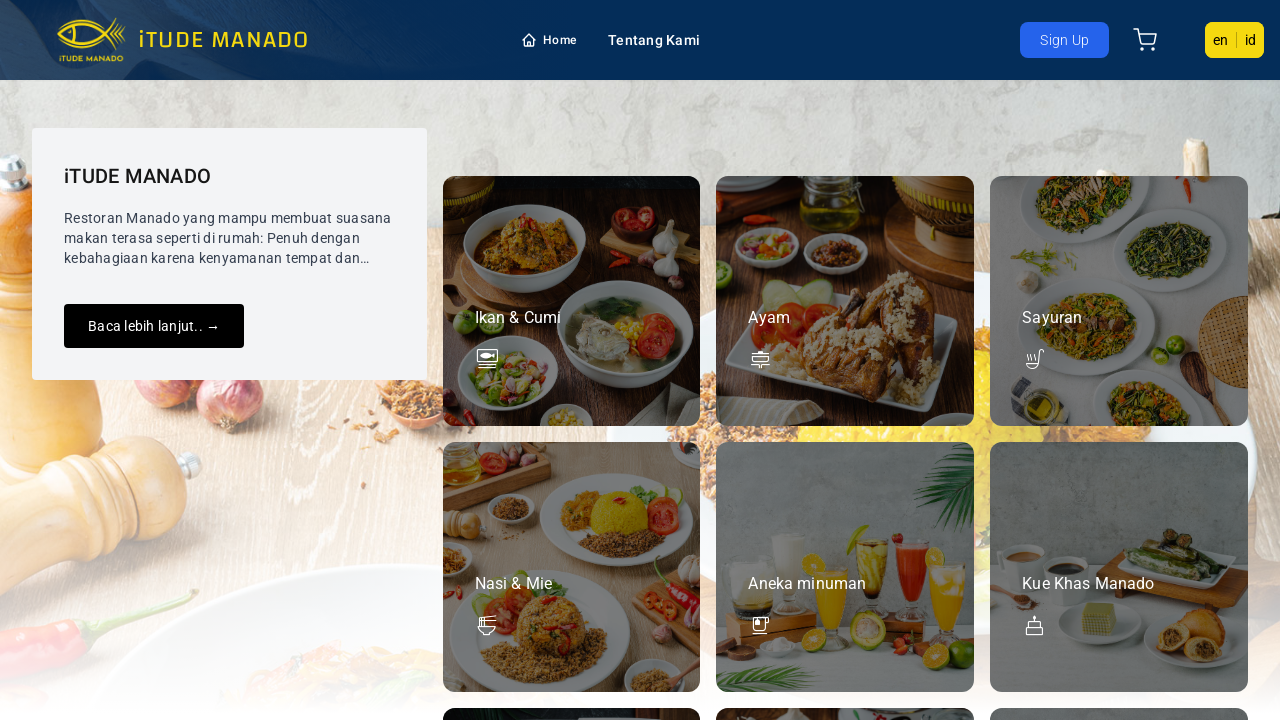

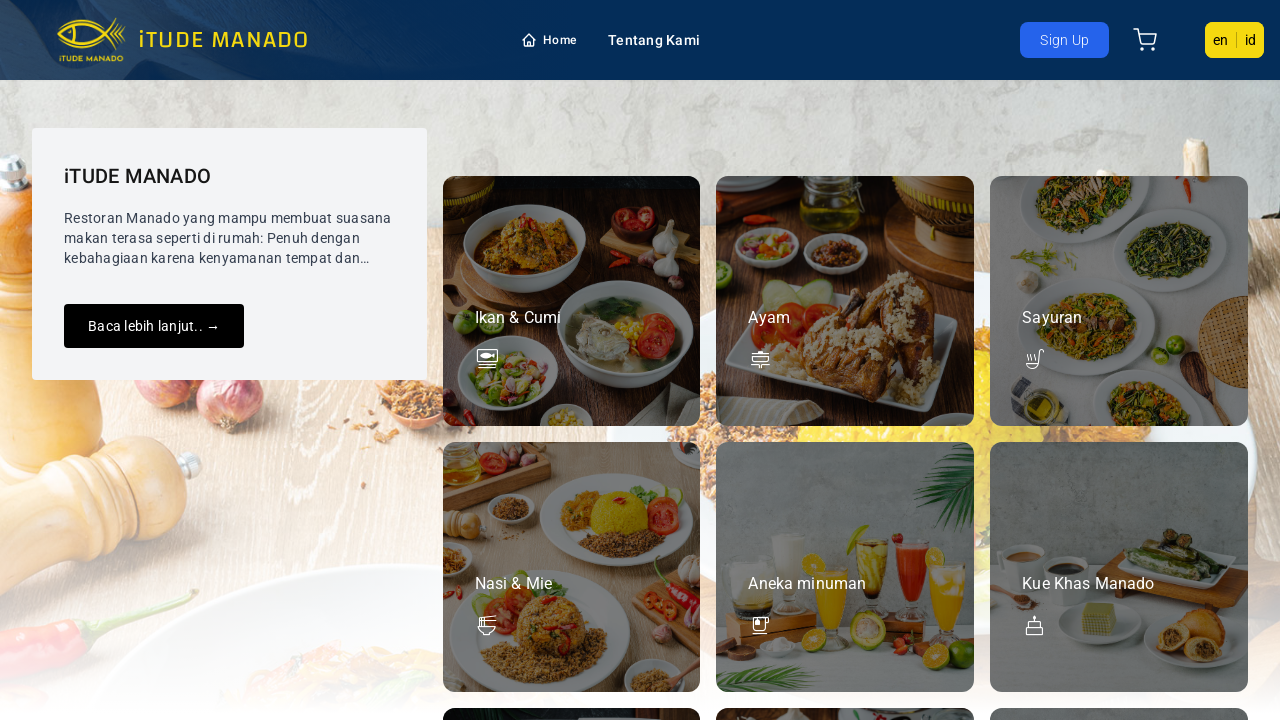